Tests a registration form by filling in required fields (first name, last name, email) and submitting the form, then verifies the success message is displayed.

Starting URL: http://suninjuly.github.io/registration1.html

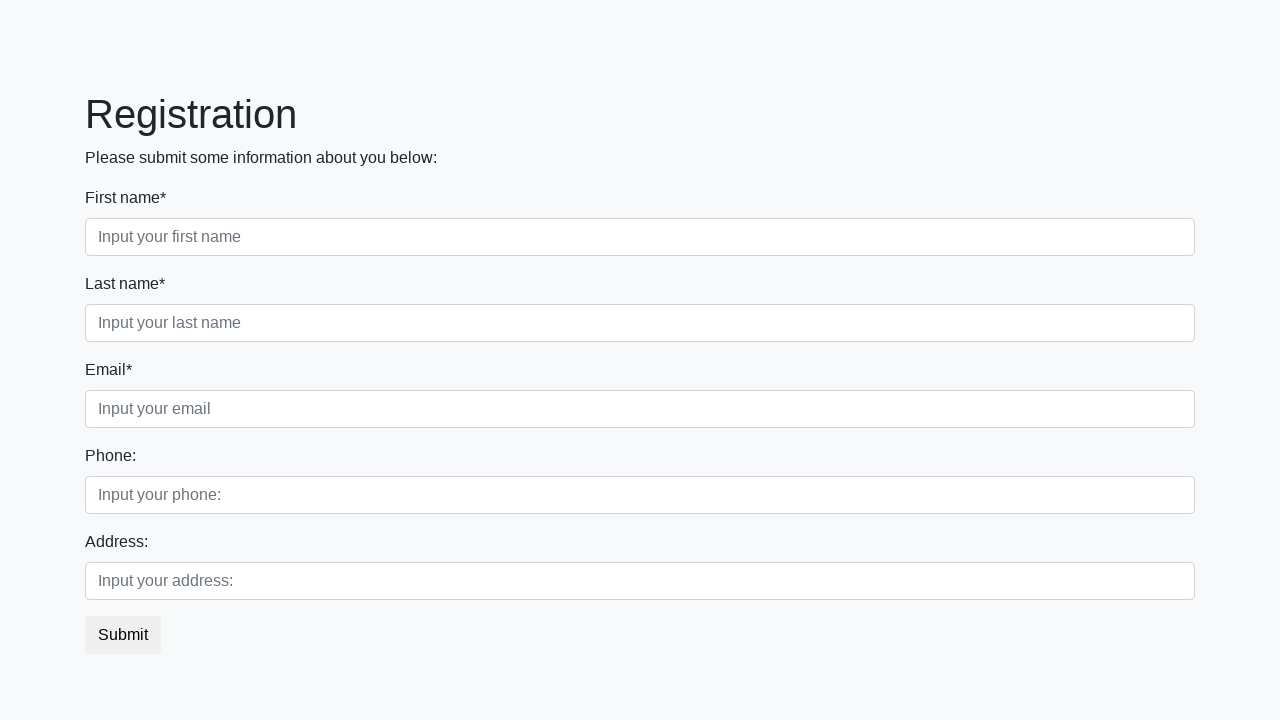

Filled first name field with 'Ivan' on .first_block > .first_class > input
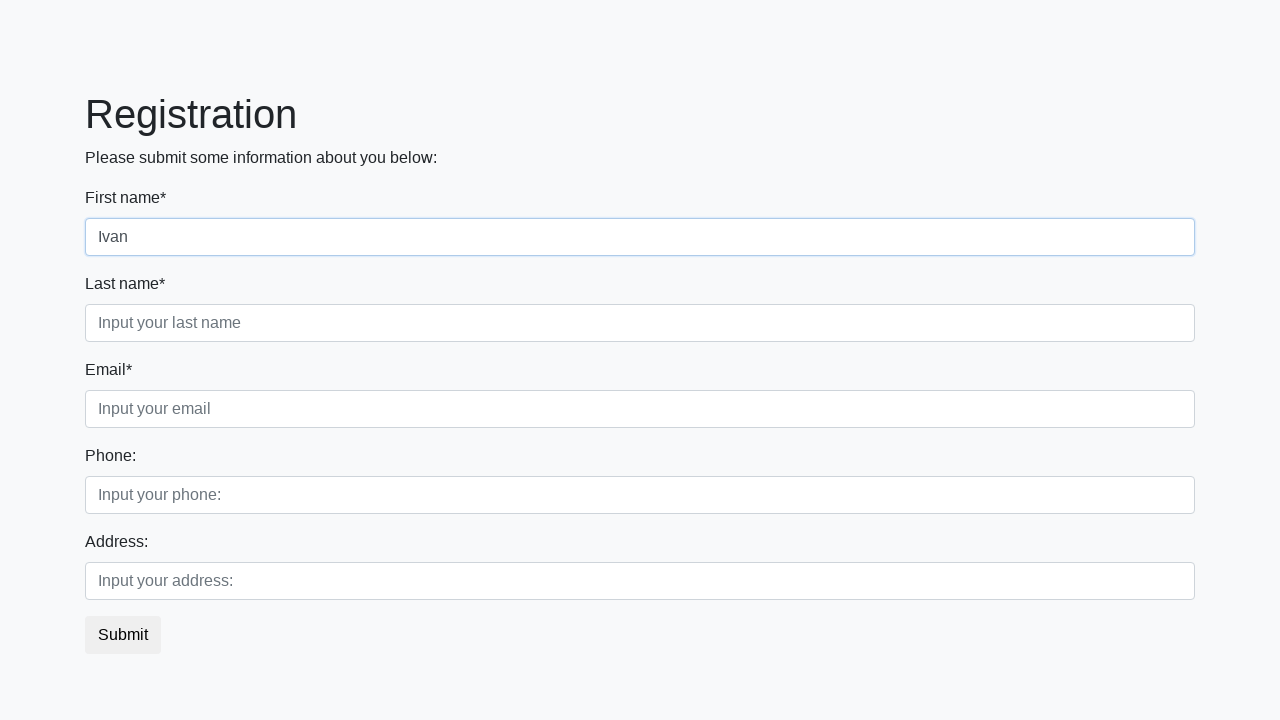

Filled last name field with 'Petrov' on .first_block .second_class :nth-child(2)
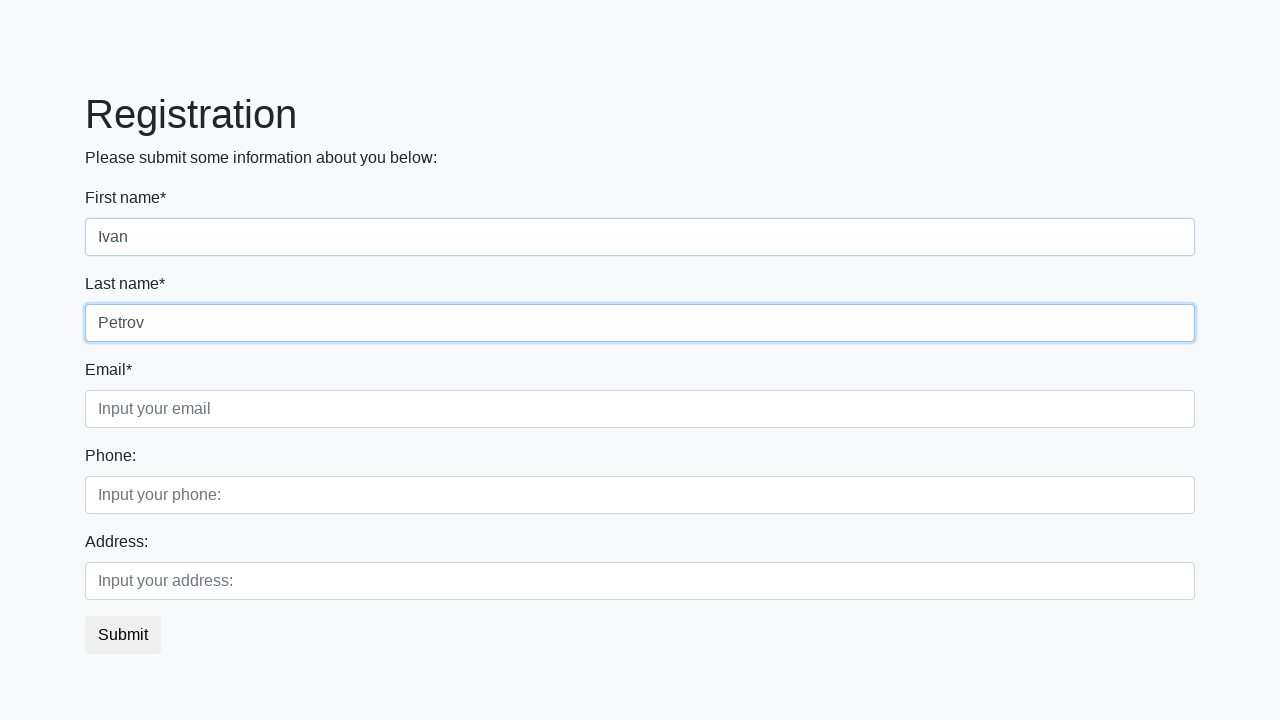

Filled email field with 'email@email.email' on input[placeholder='Input your email']
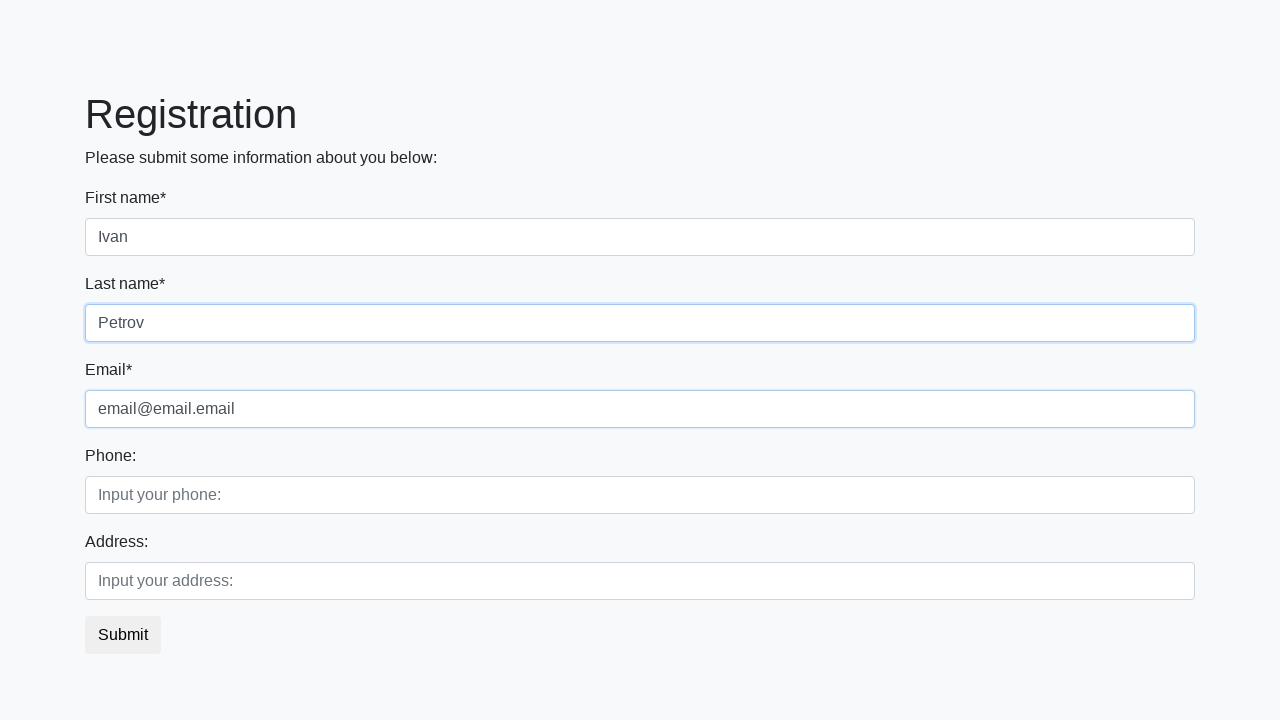

Clicked submit button to register at (123, 635) on button.btn
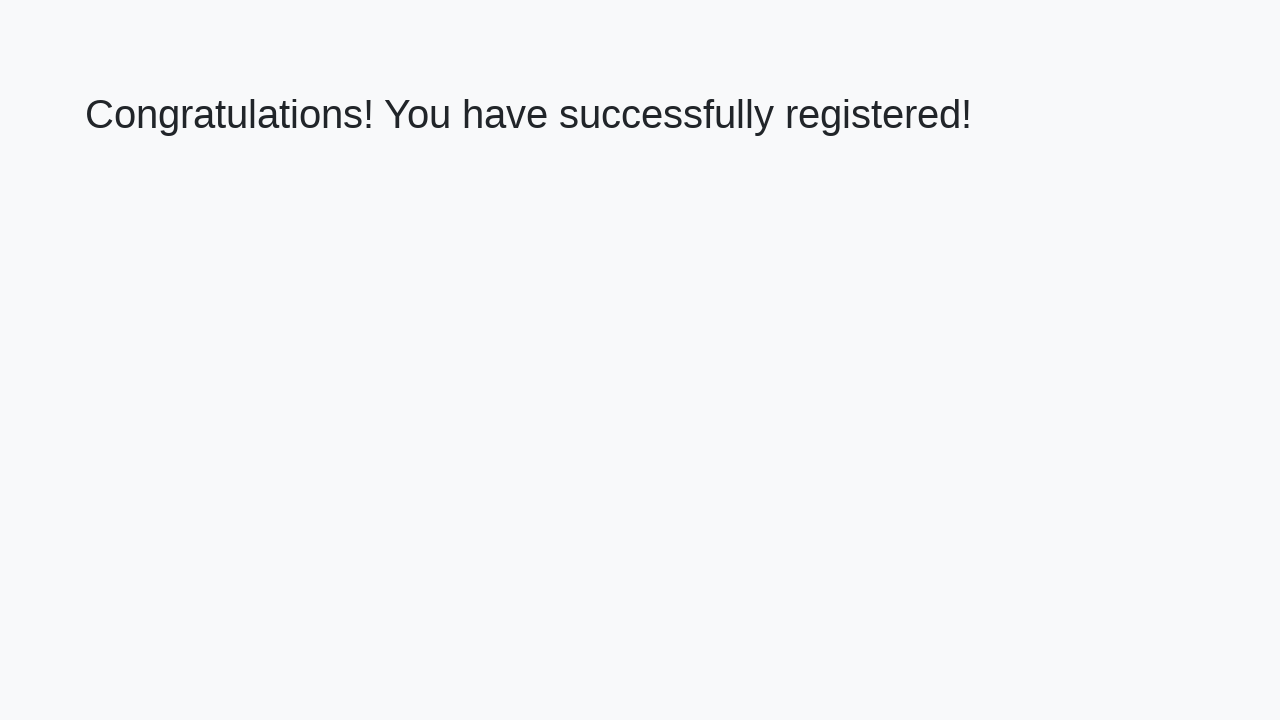

Success message appeared on page
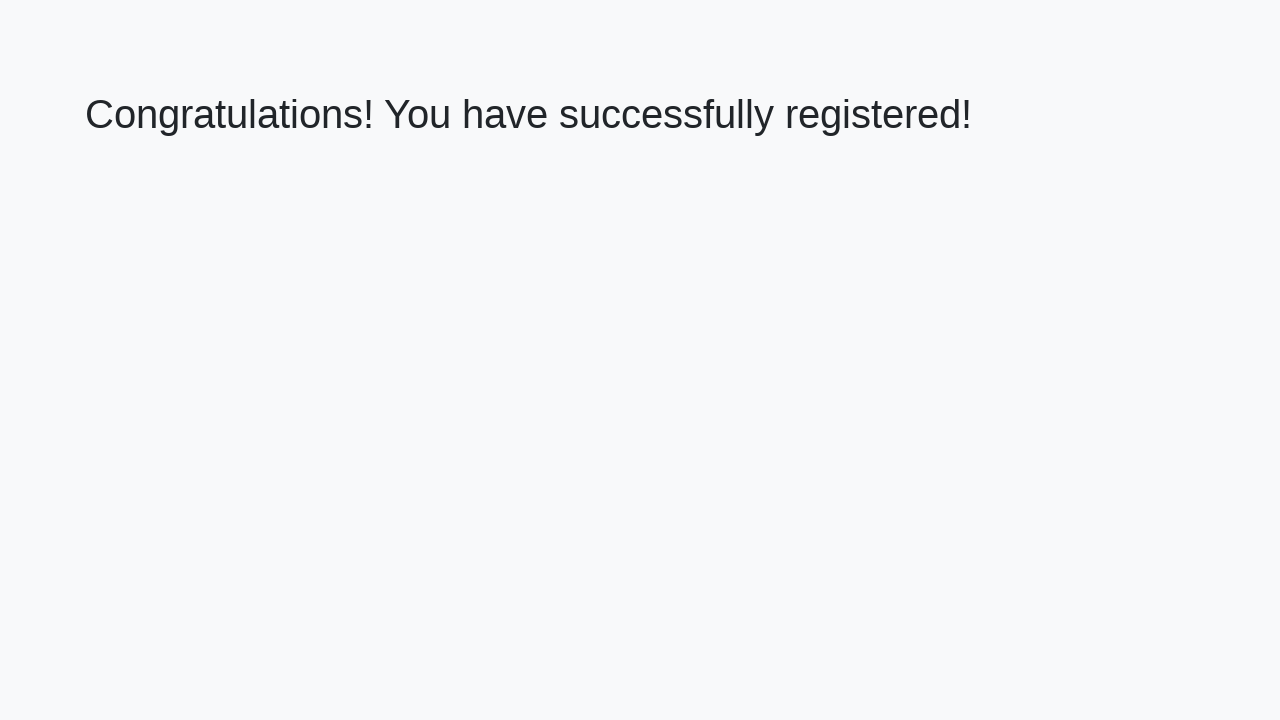

Retrieved success message text
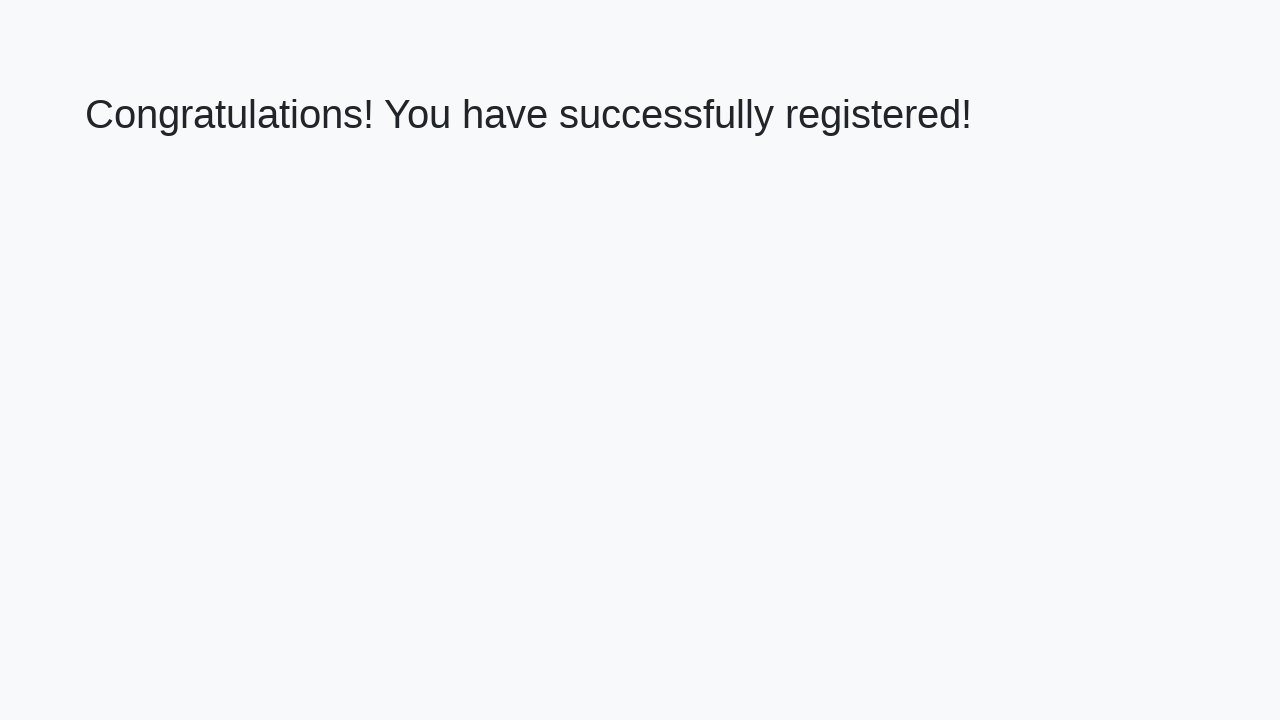

Verified success message matches expected text
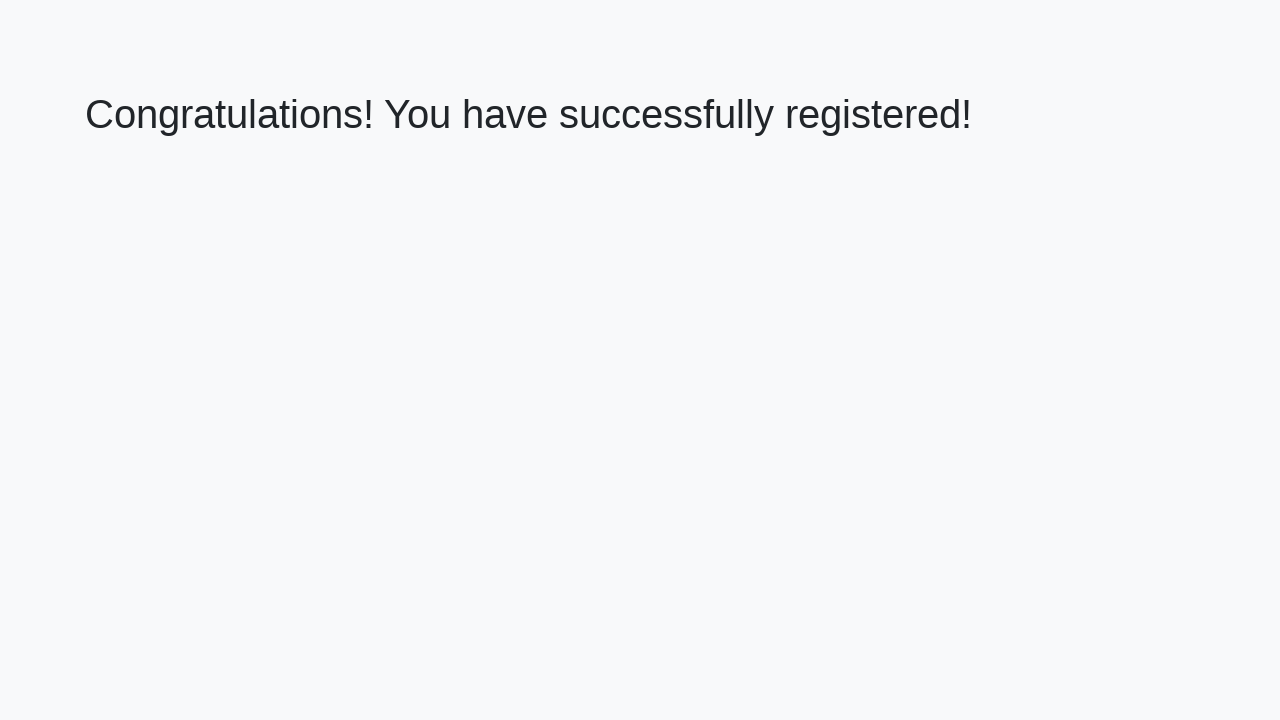

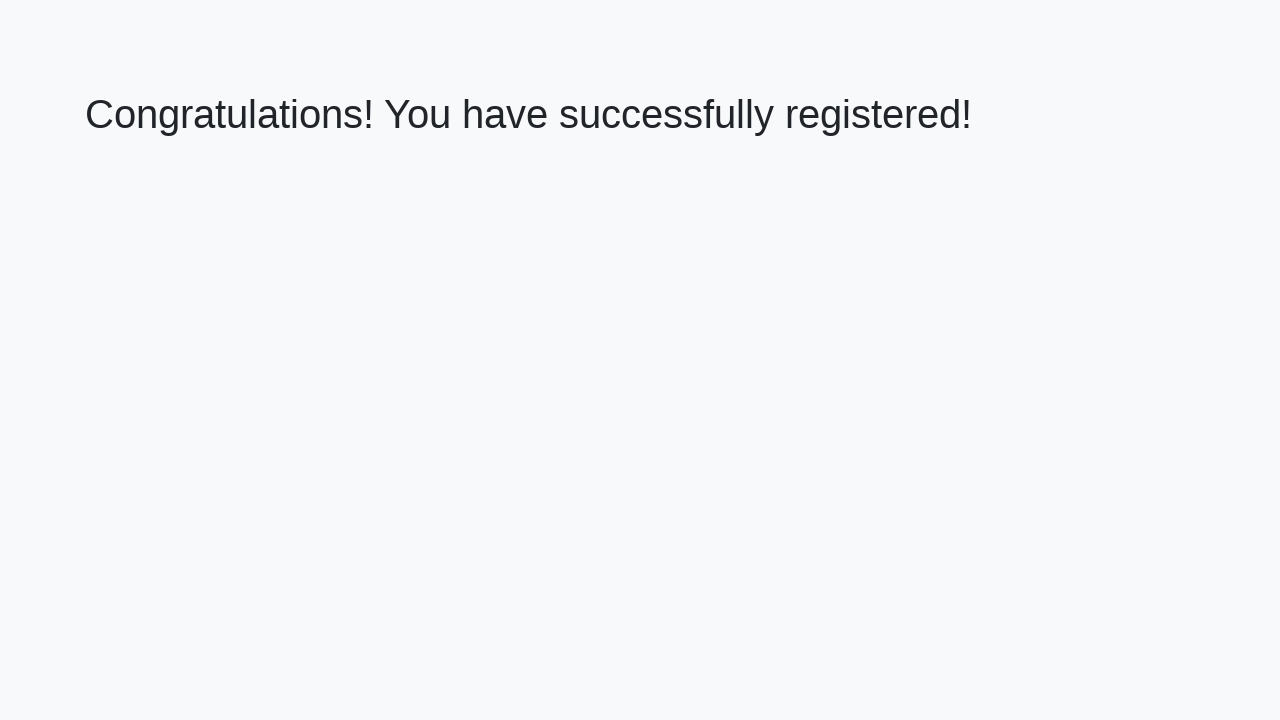